Tests dynamic loading functionality by clicking start button and waiting for hidden elements to become visible, testing both pre-existing hidden elements and dynamically rendered elements

Starting URL: https://the-internet.herokuapp.com/dynamic_loading/1

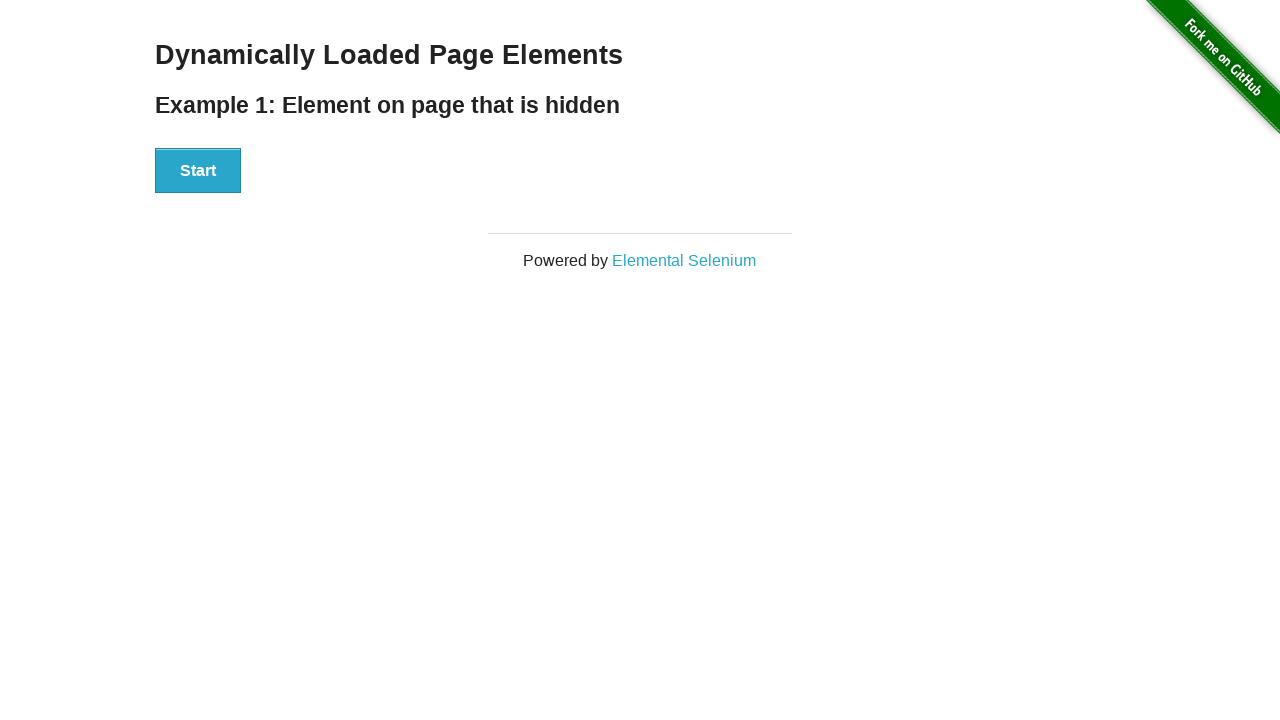

Clicked Start button for Example 1 (hidden element test) at (198, 171) on #start button
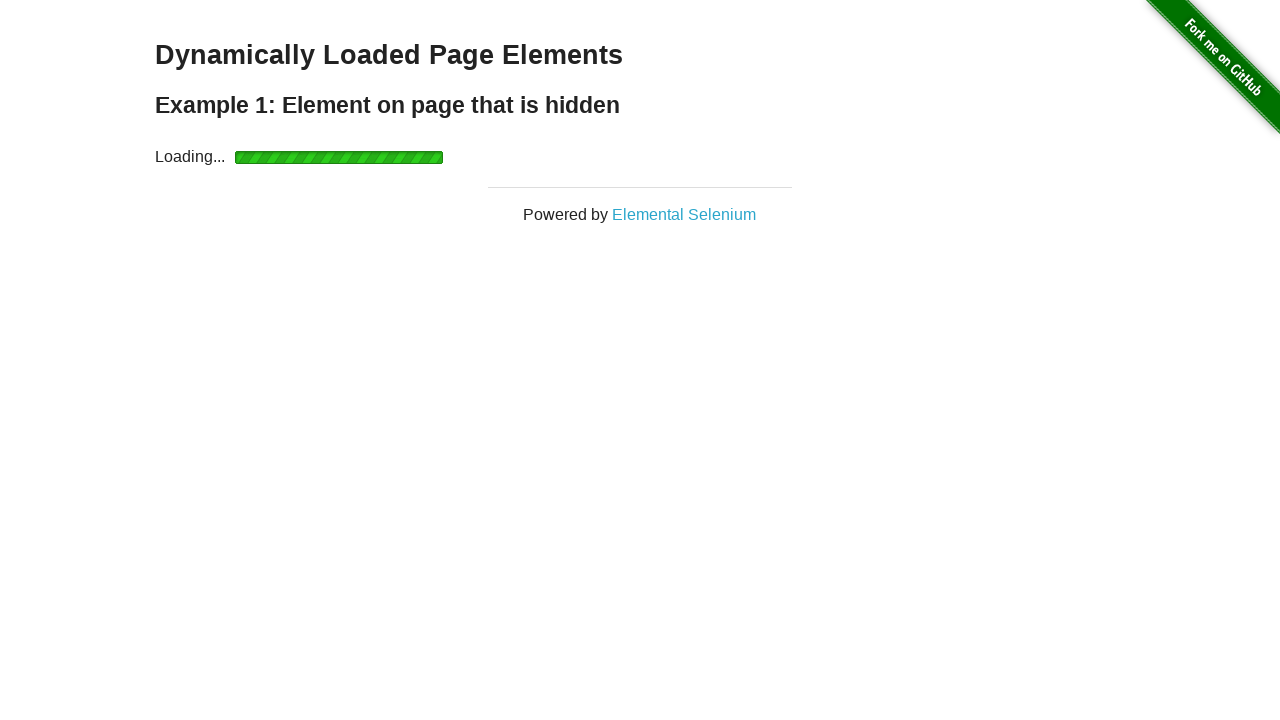

Waited for hidden element to become visible
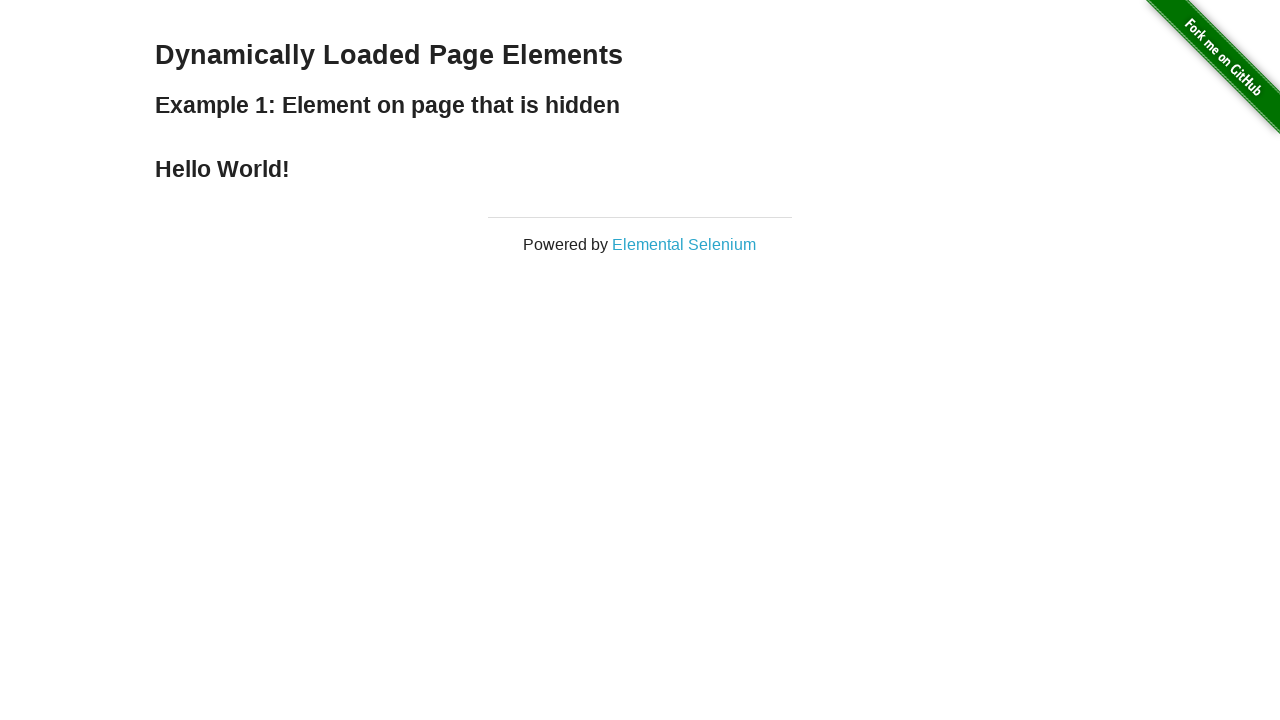

Retrieved text content from result element
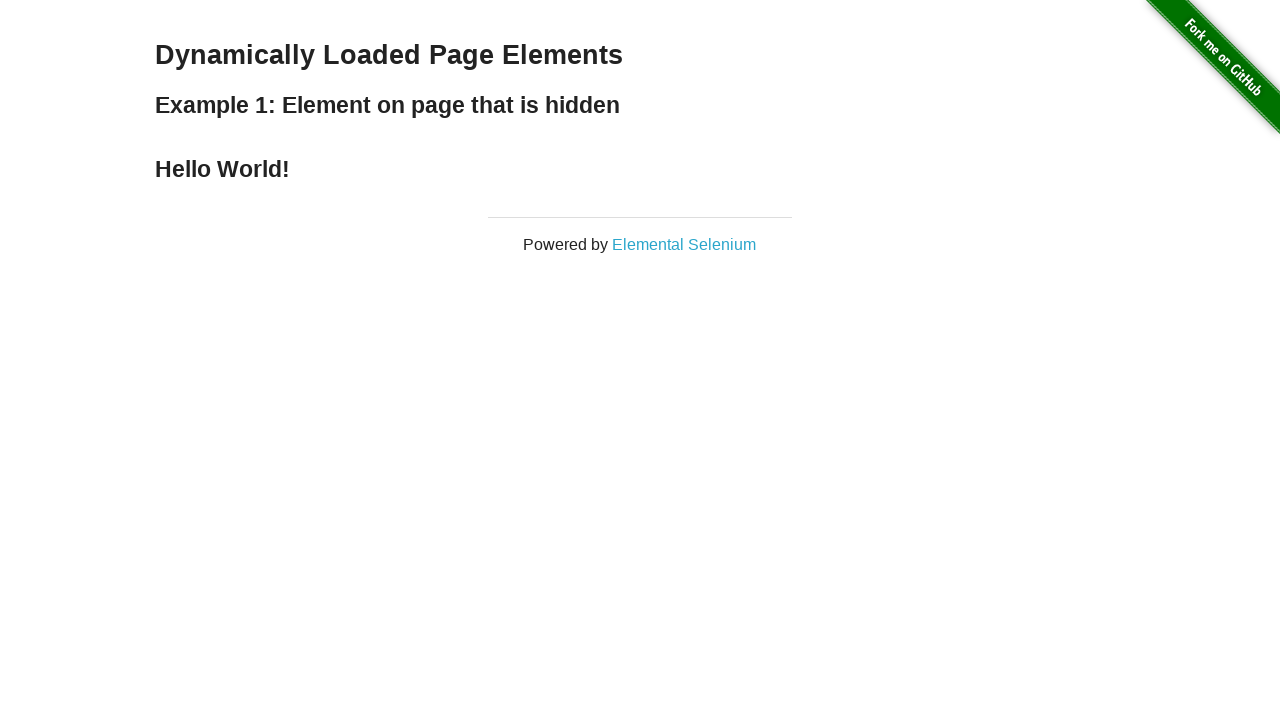

Verified result text is 'Hello World!' for Example 1
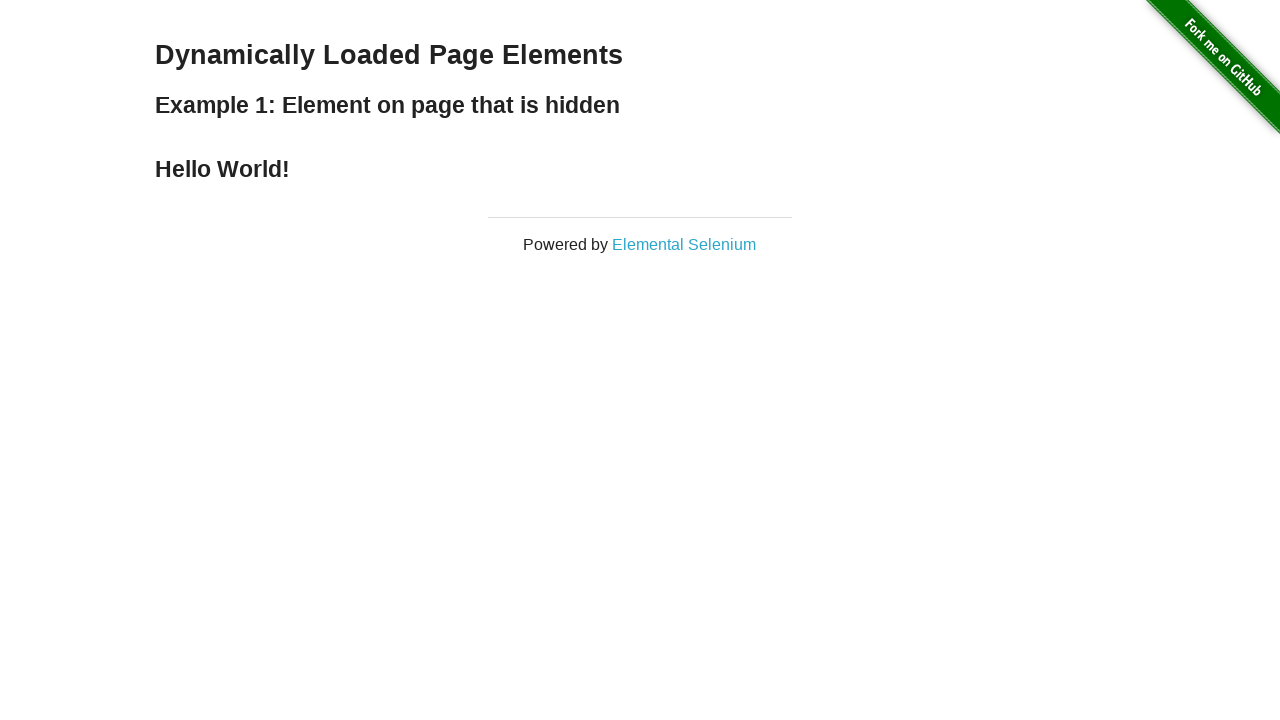

Navigated to Example 2 (dynamically rendered element test)
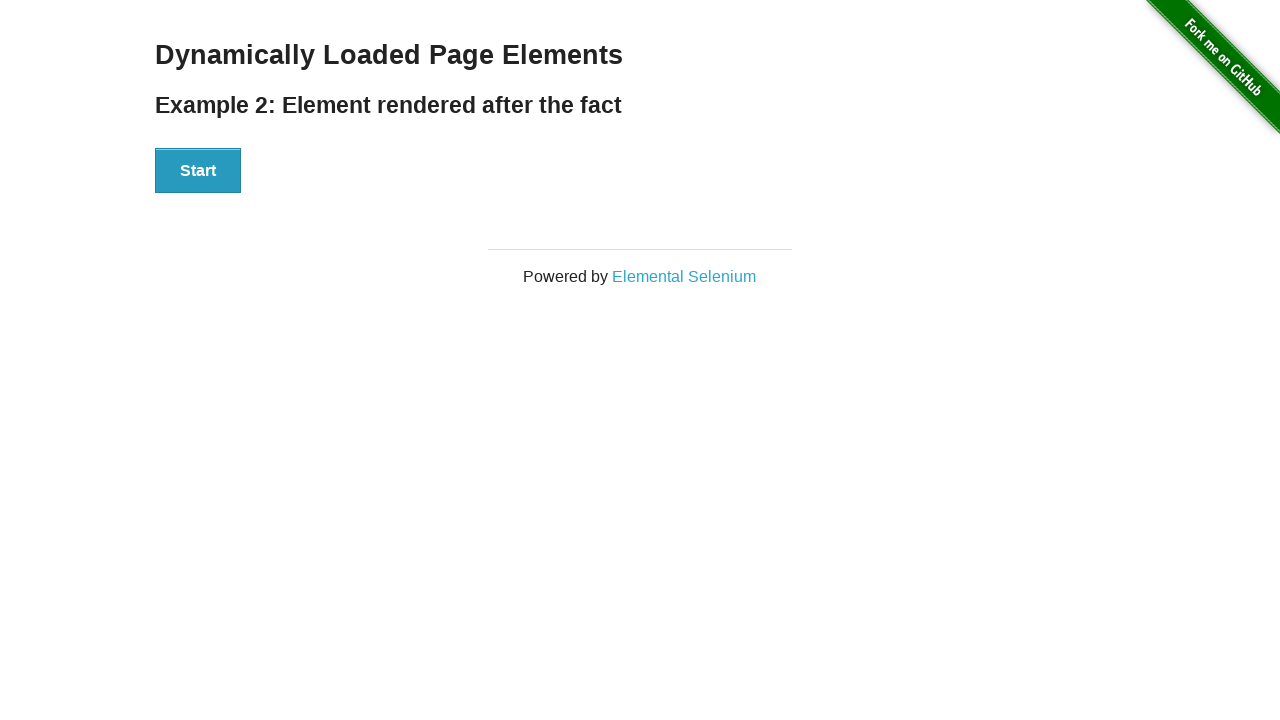

Clicked Start button for Example 2 (dynamic rendering test) at (198, 171) on #start button
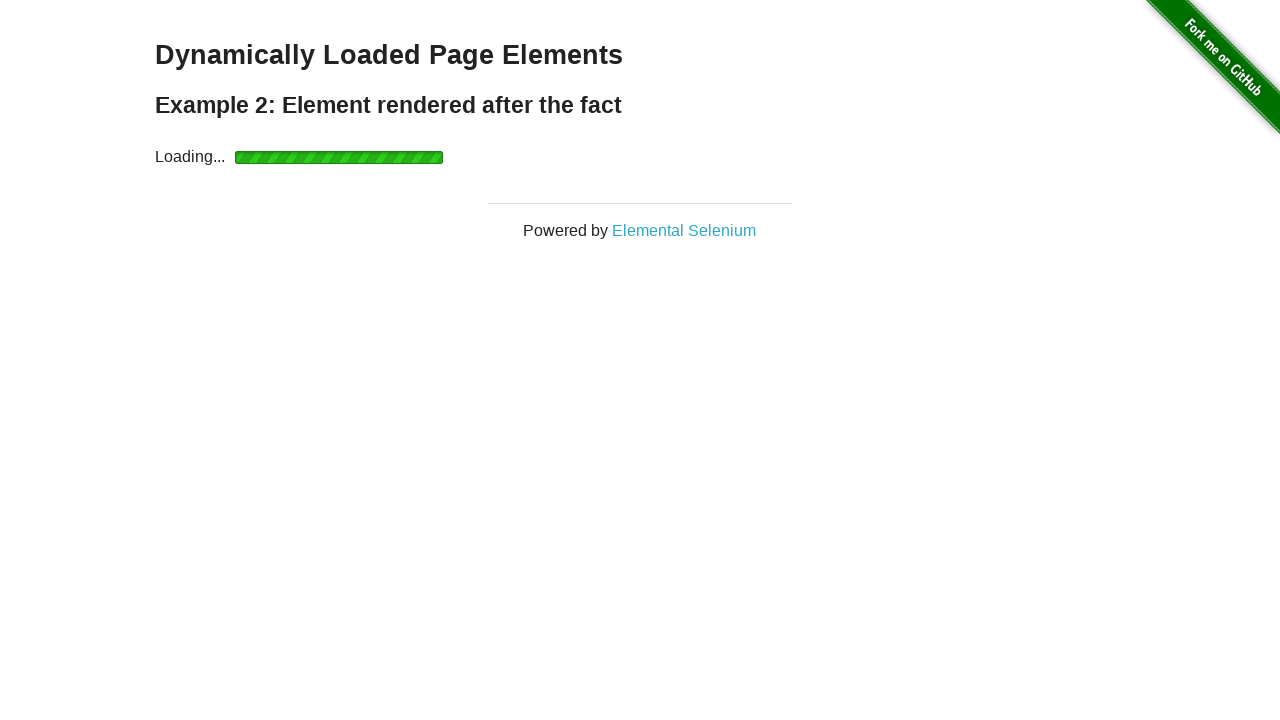

Waited for dynamically rendered element to appear
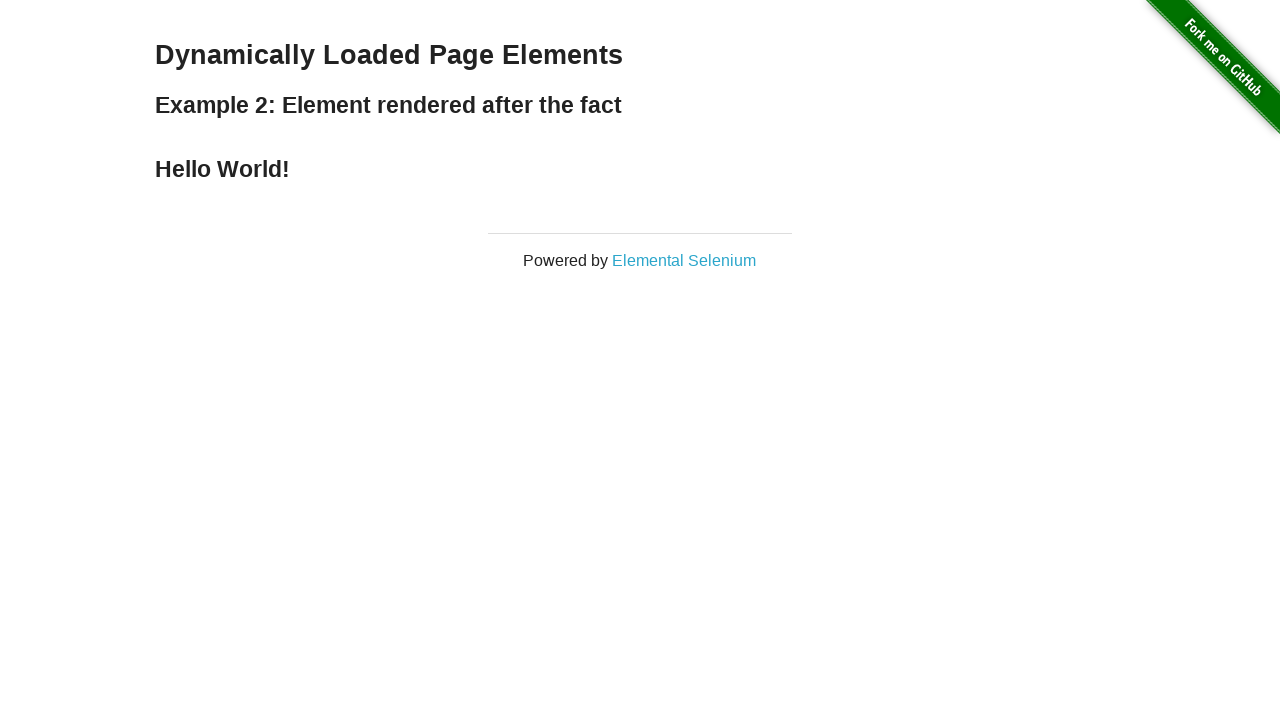

Retrieved text content from dynamically rendered element
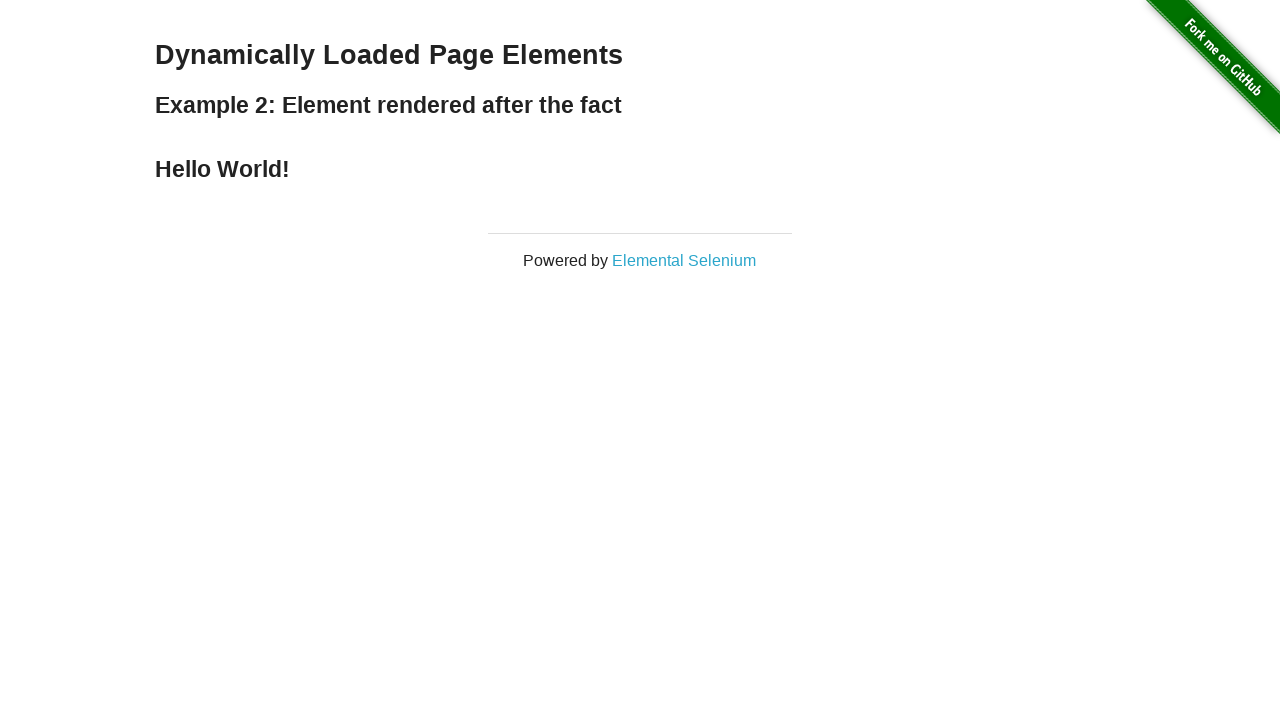

Verified result text is 'Hello World!' for Example 2
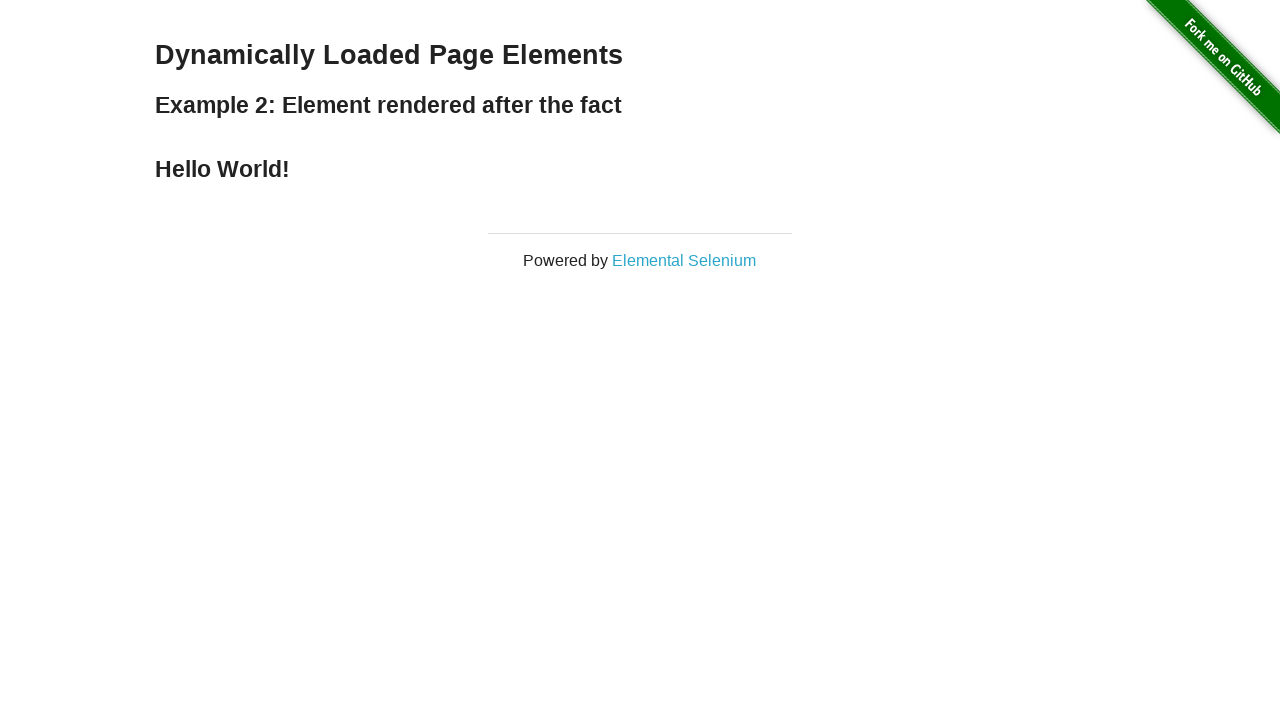

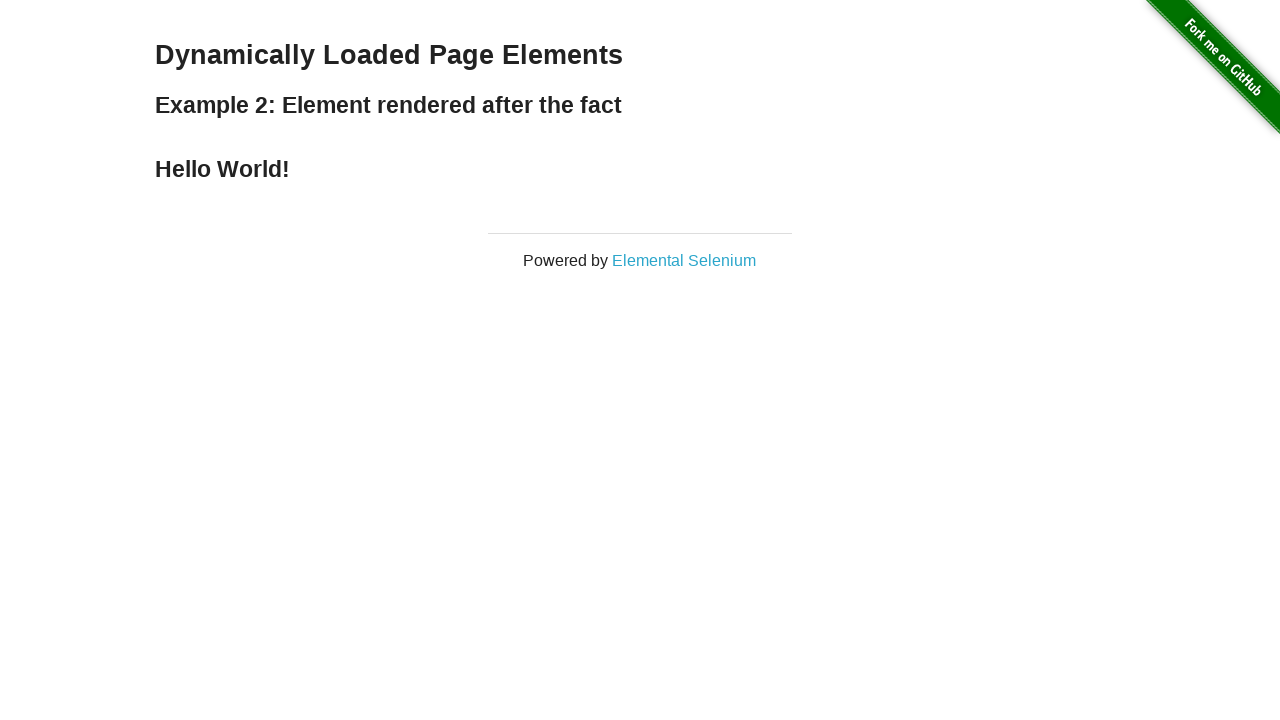